Tests drag and drop functionality by dragging an element from source to destination on jQuery UI demo page

Starting URL: https://jqueryui.com/droppable/

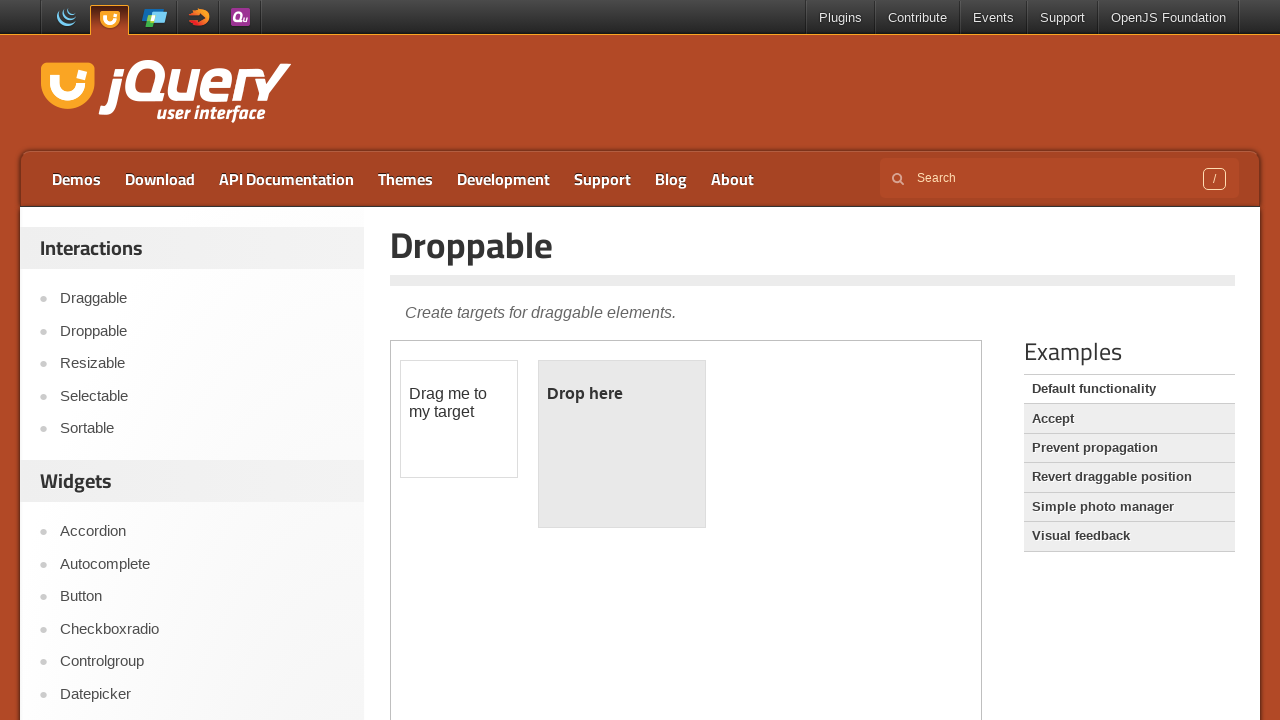

Located and switched to the iframe containing the drag and drop demo
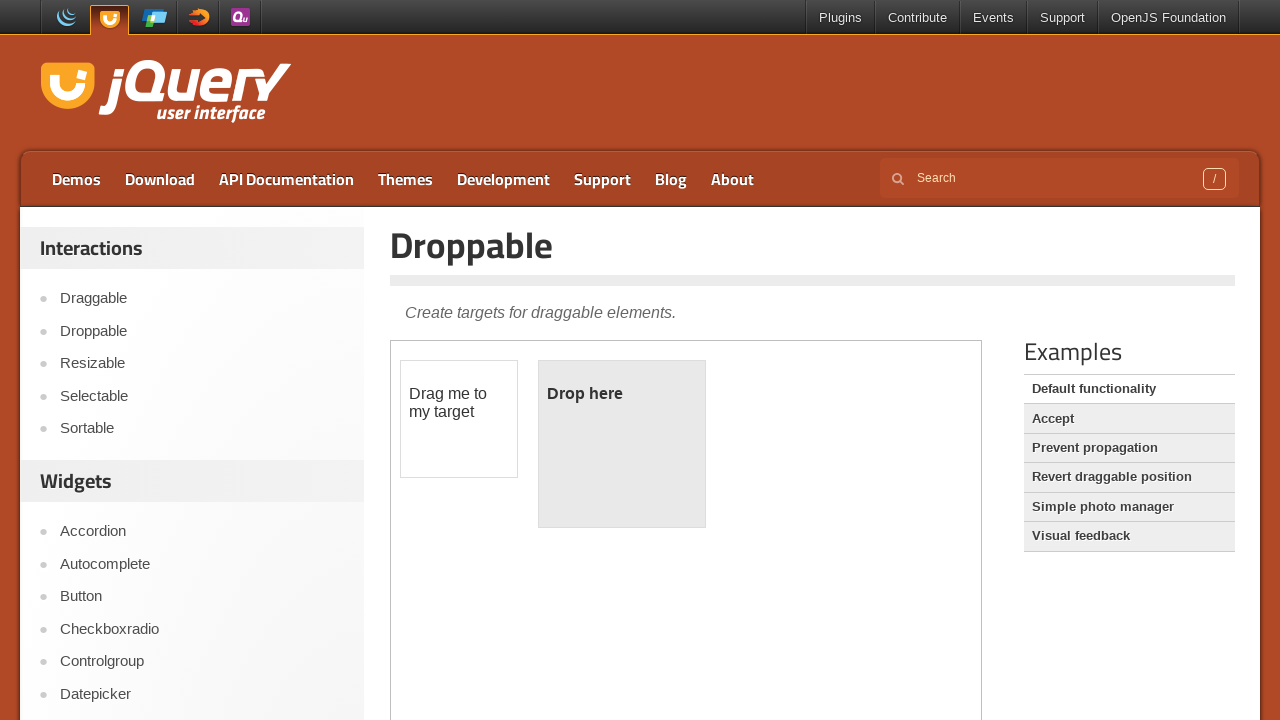

Located the draggable element (#draggable)
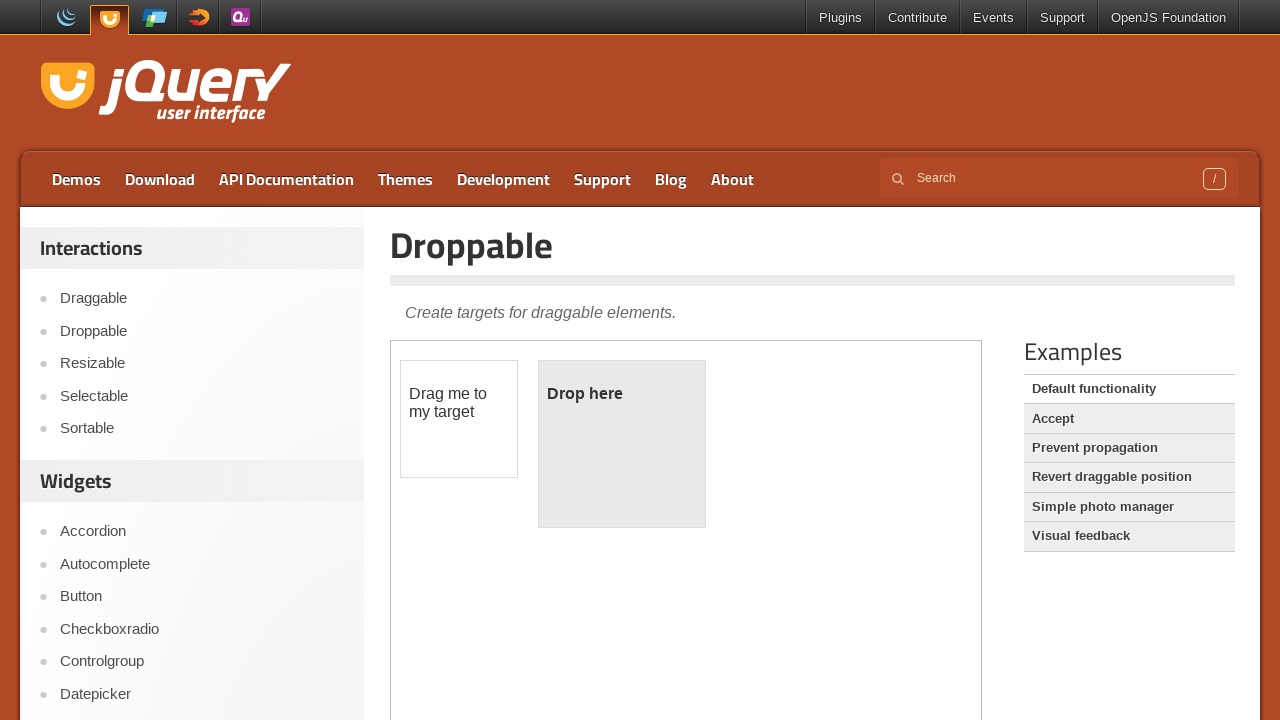

Located the droppable destination element (#droppable)
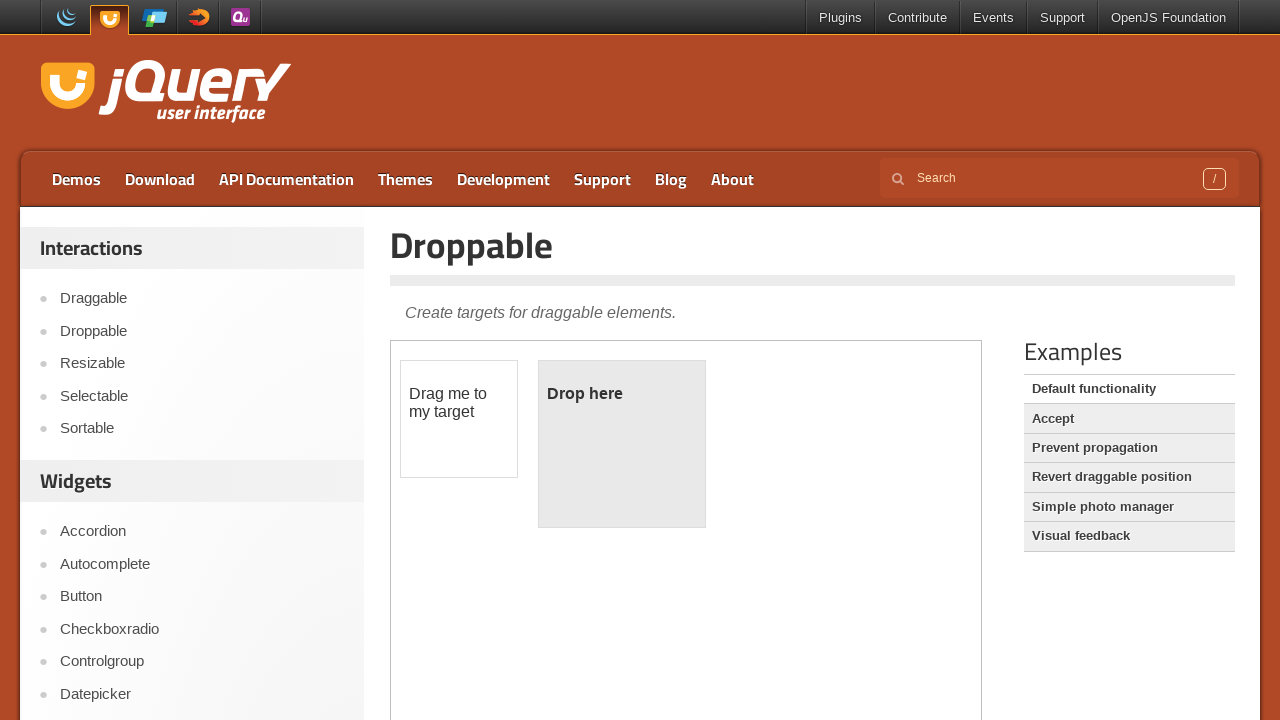

Successfully dragged the source element to the destination element at (622, 444)
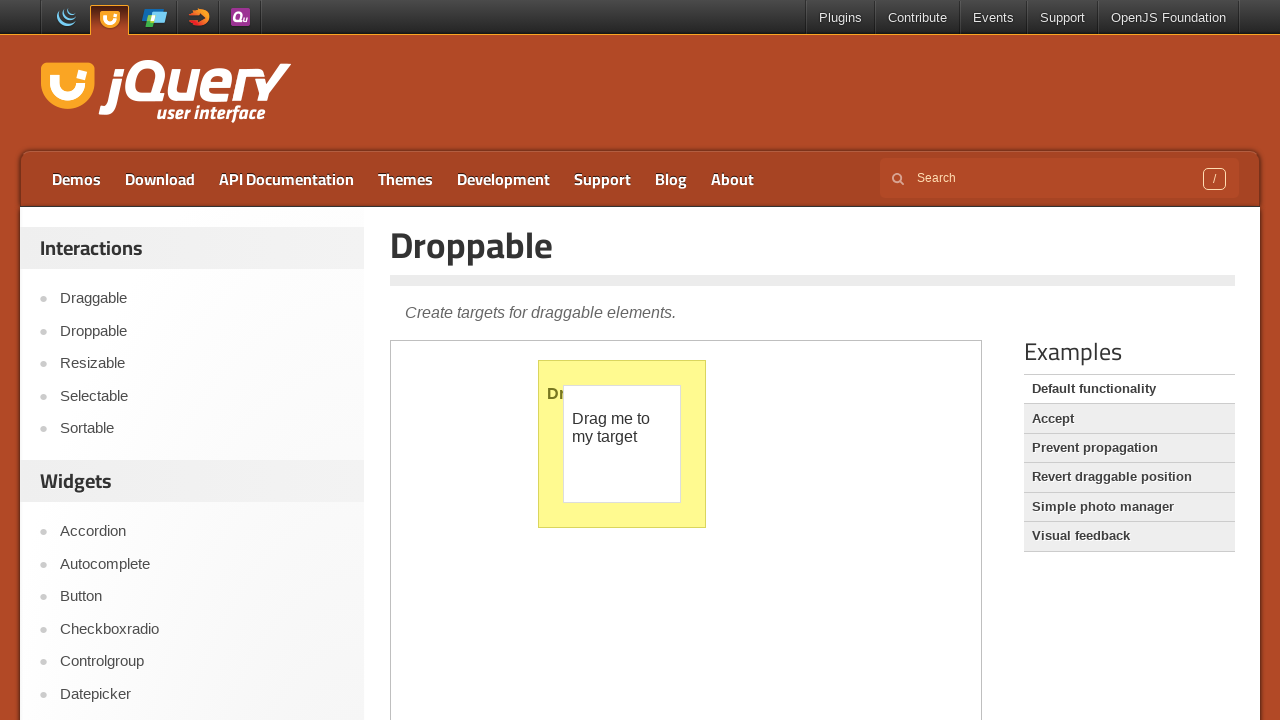

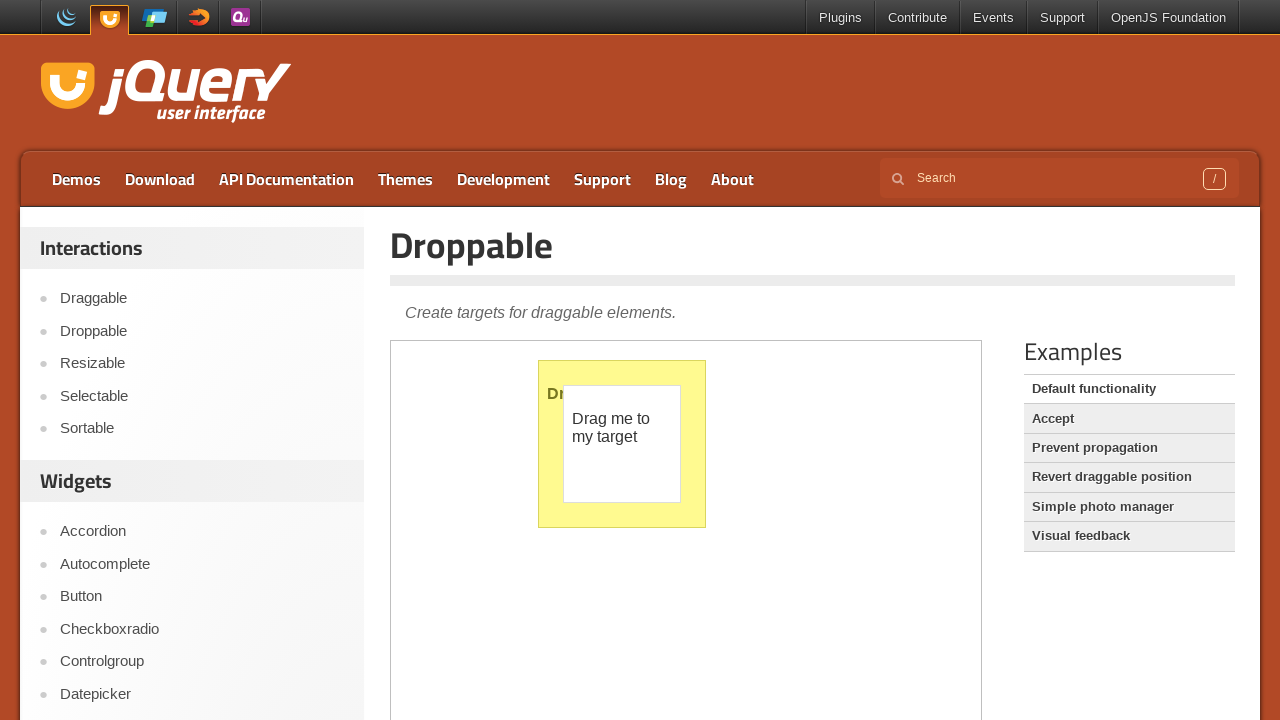